Navigates to the CGA (Controller General of Accounts) website, clicks a submit button, waits for page load, then extracts and navigates to the URL from an embedded iframe.

Starting URL: https://cga.nic.in/

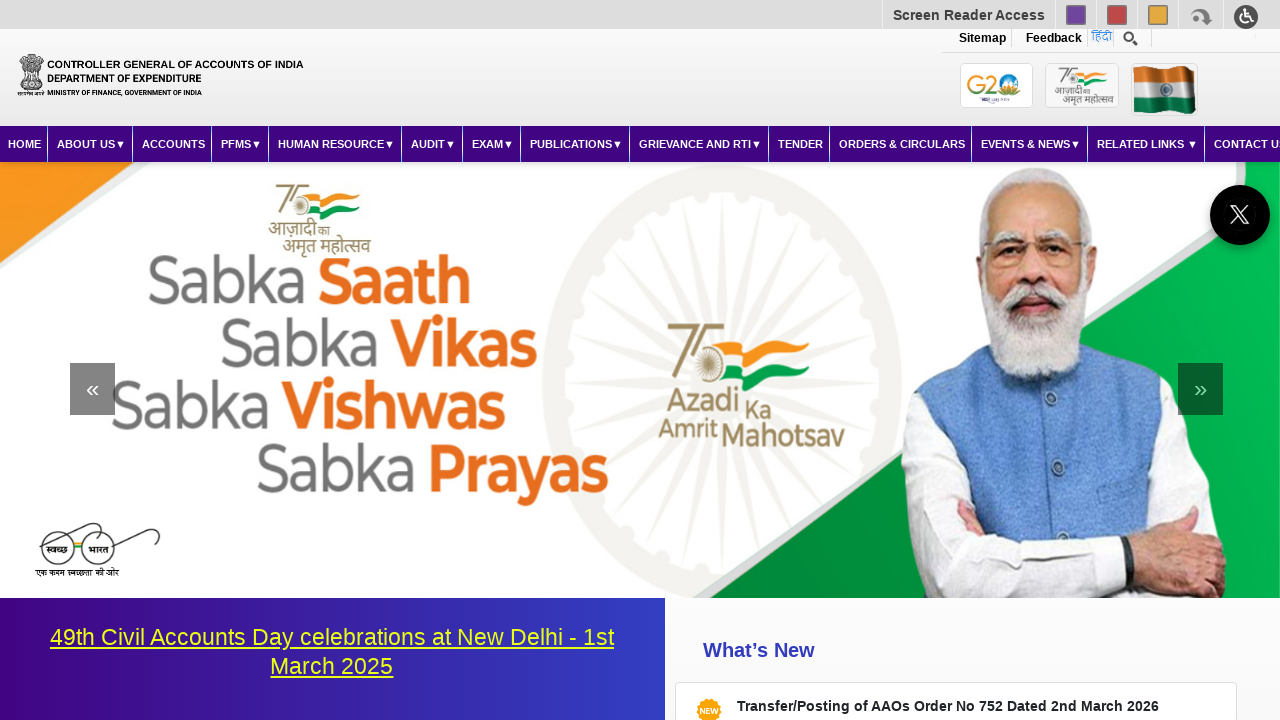

Clicked submit button on CGA main page at (236, 360) on input#ctl00_ContentPlaceHolder1_Mddle_btnSubmit
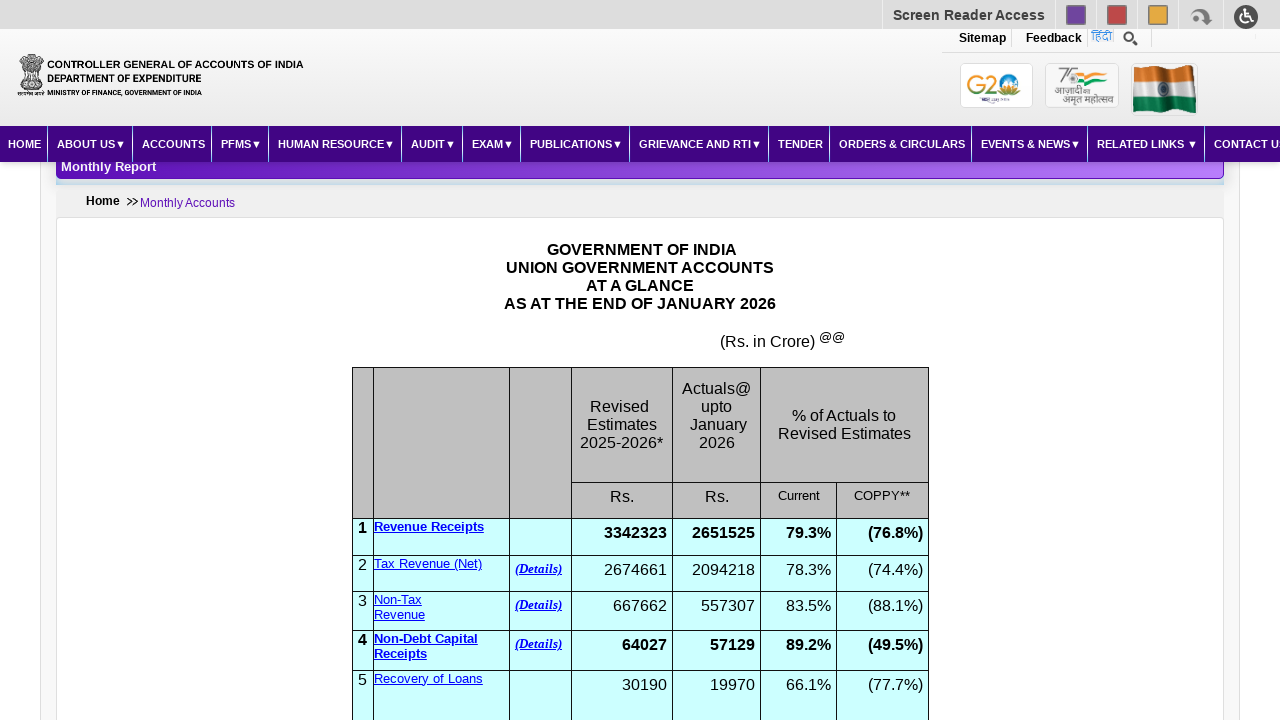

Page loaded after submit button click
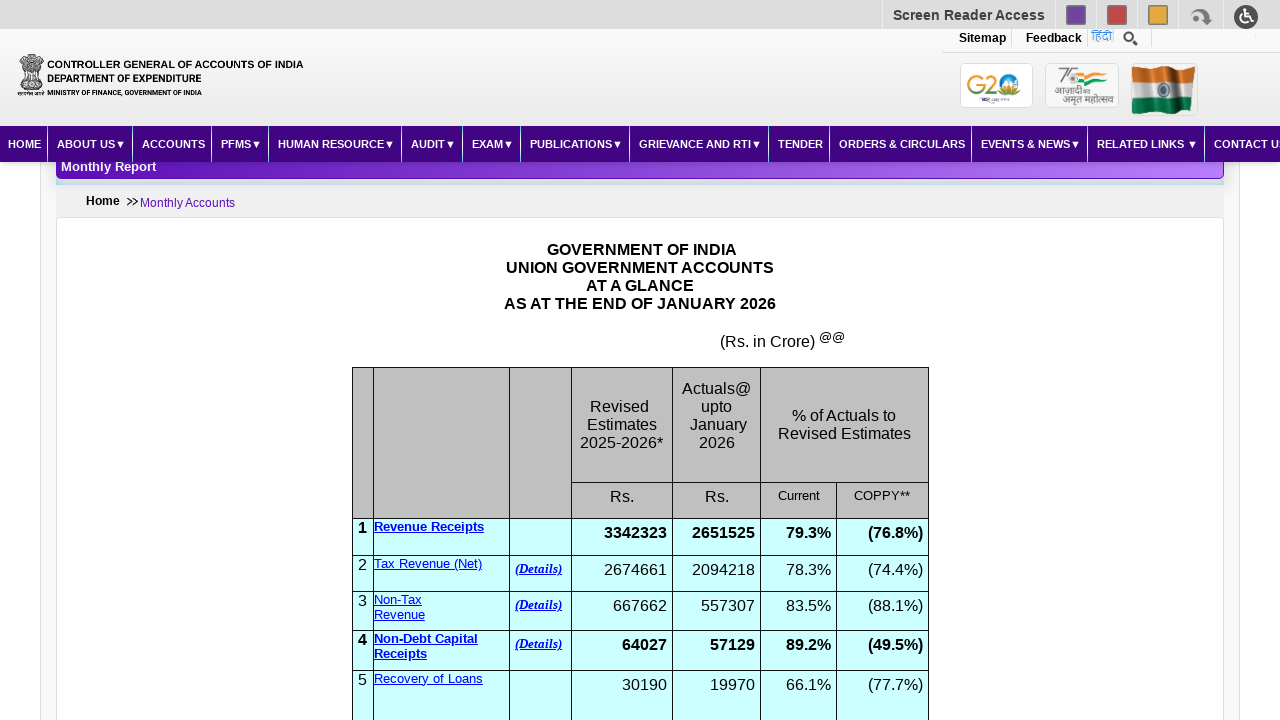

Located first iframe on page
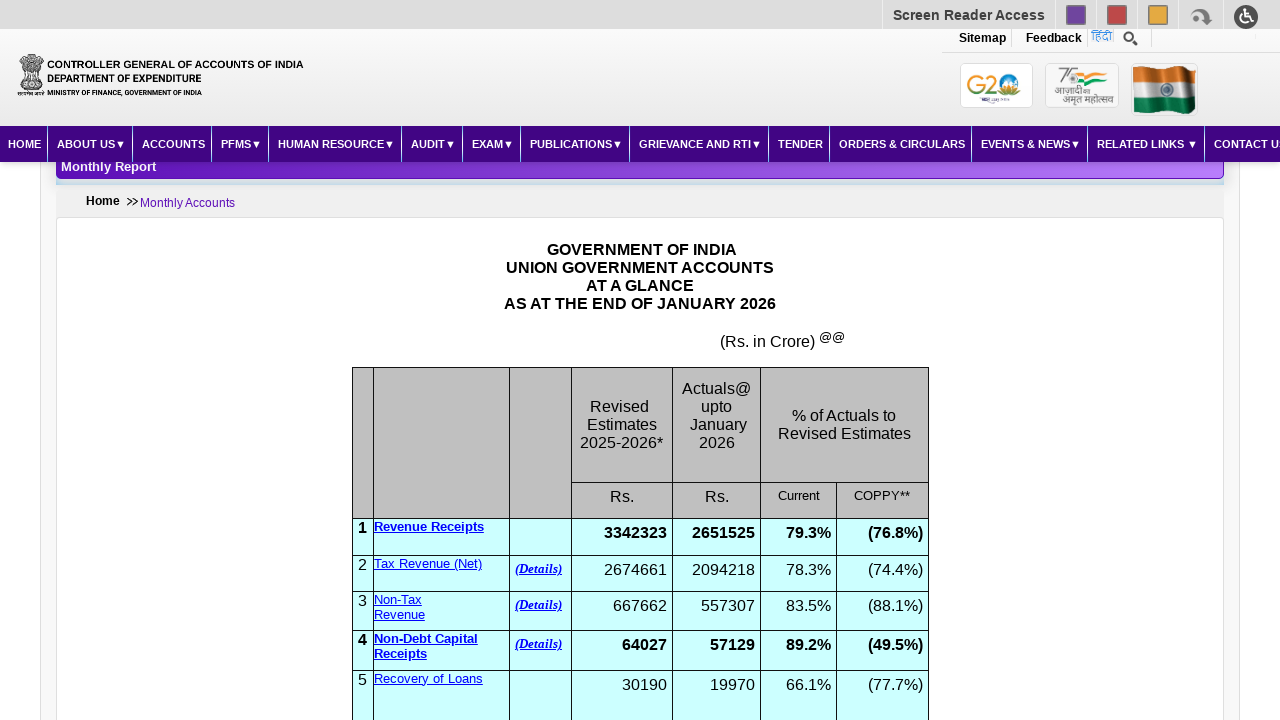

Extracted iframe src attribute
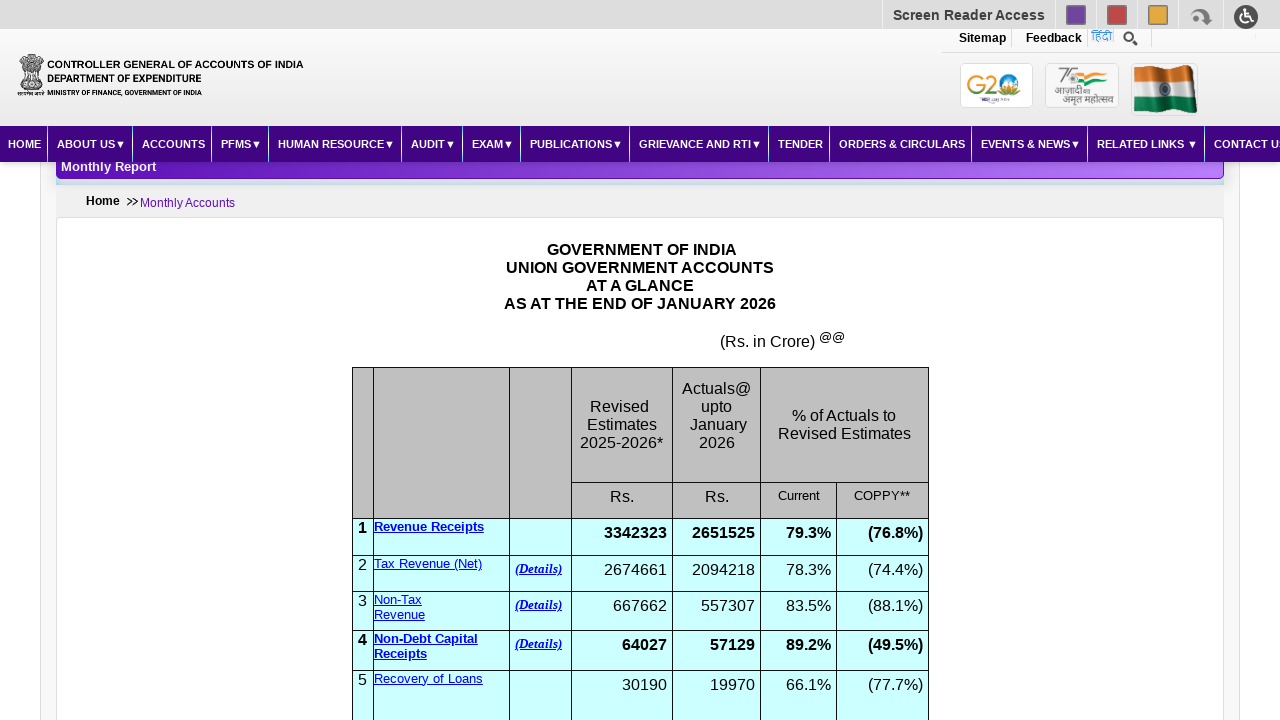

Converted relative iframe URL to absolute URL
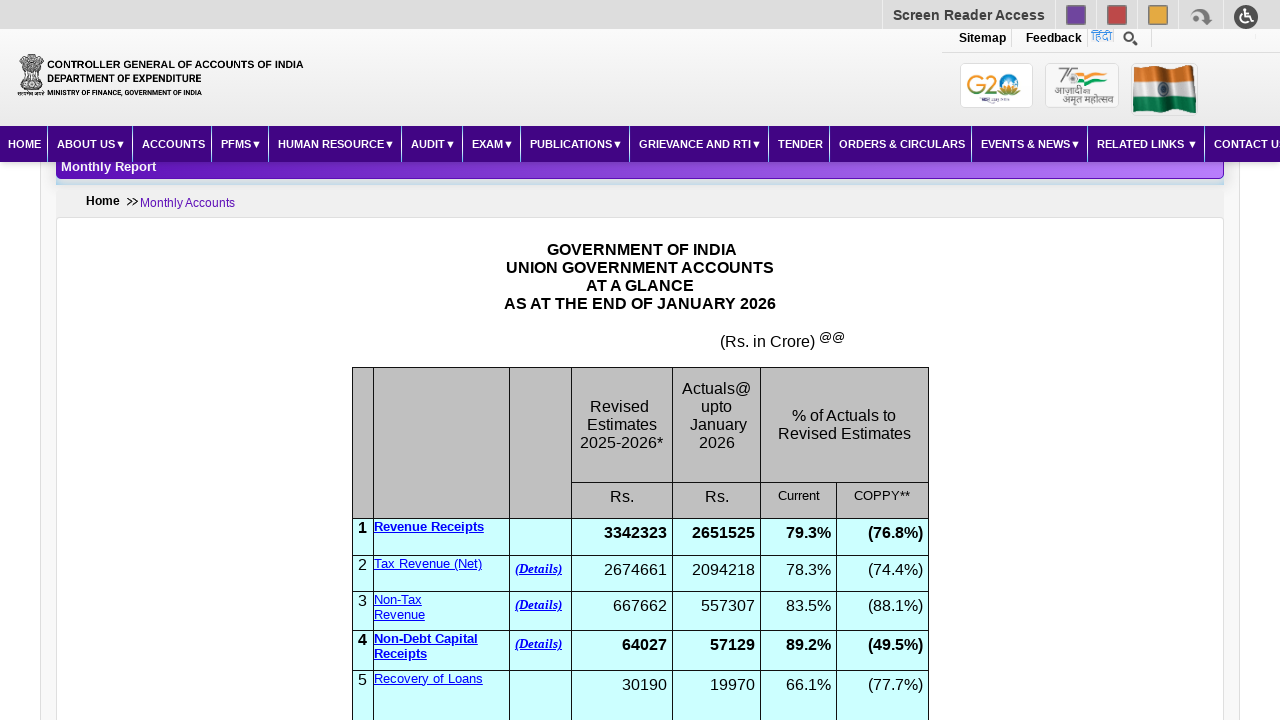

Navigated to iframe source URL: https://cga.nic.in/writereaddata/MonthAccount/12026/DATA2526.htm?rand=840934630
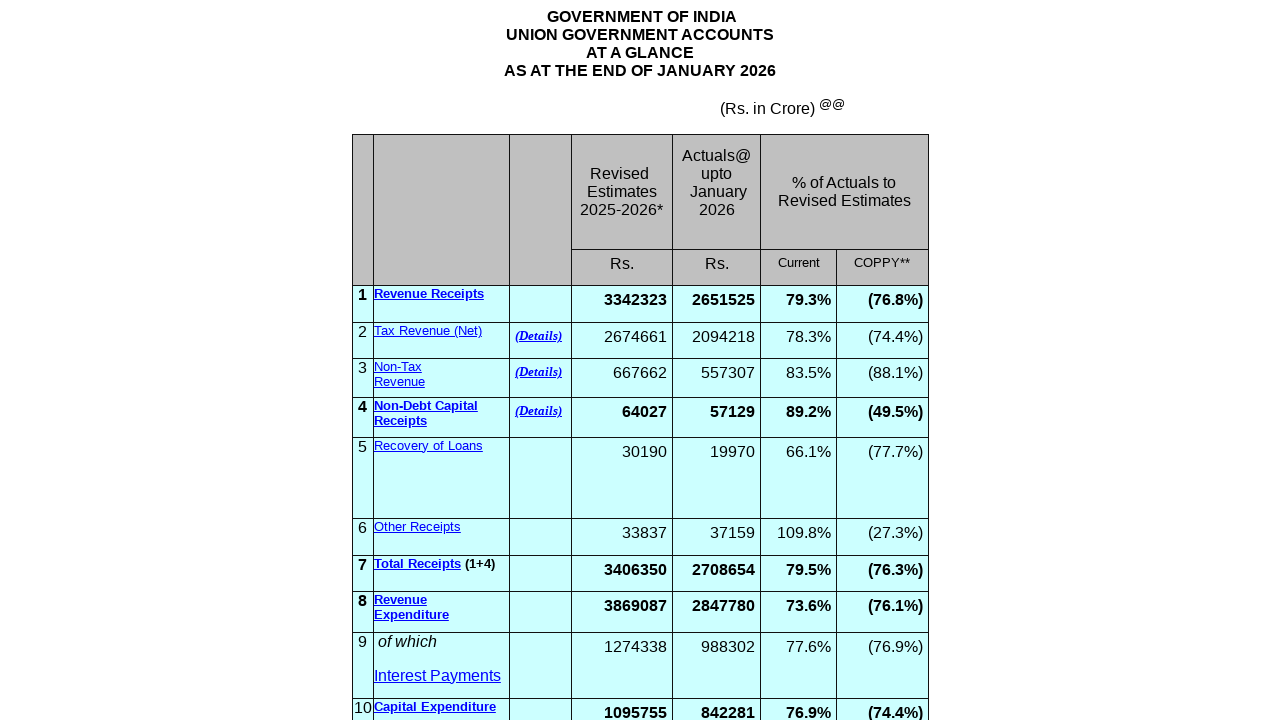

Content from iframe URL fully loaded
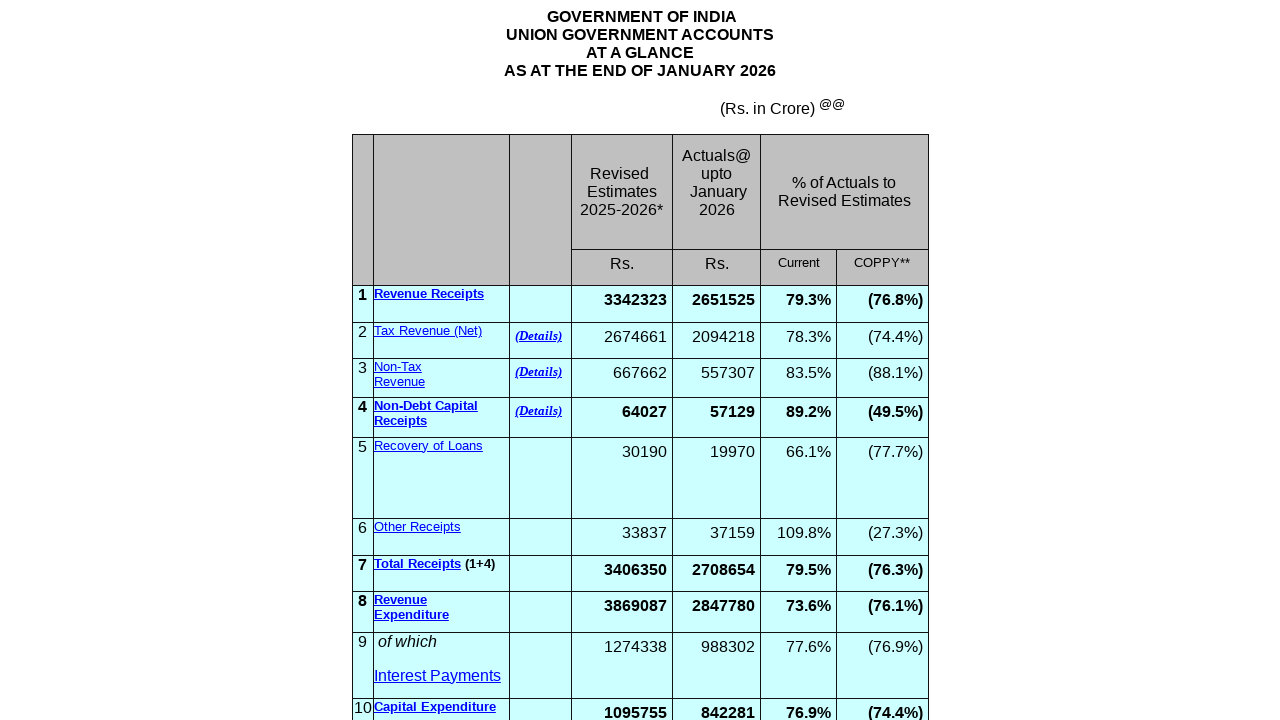

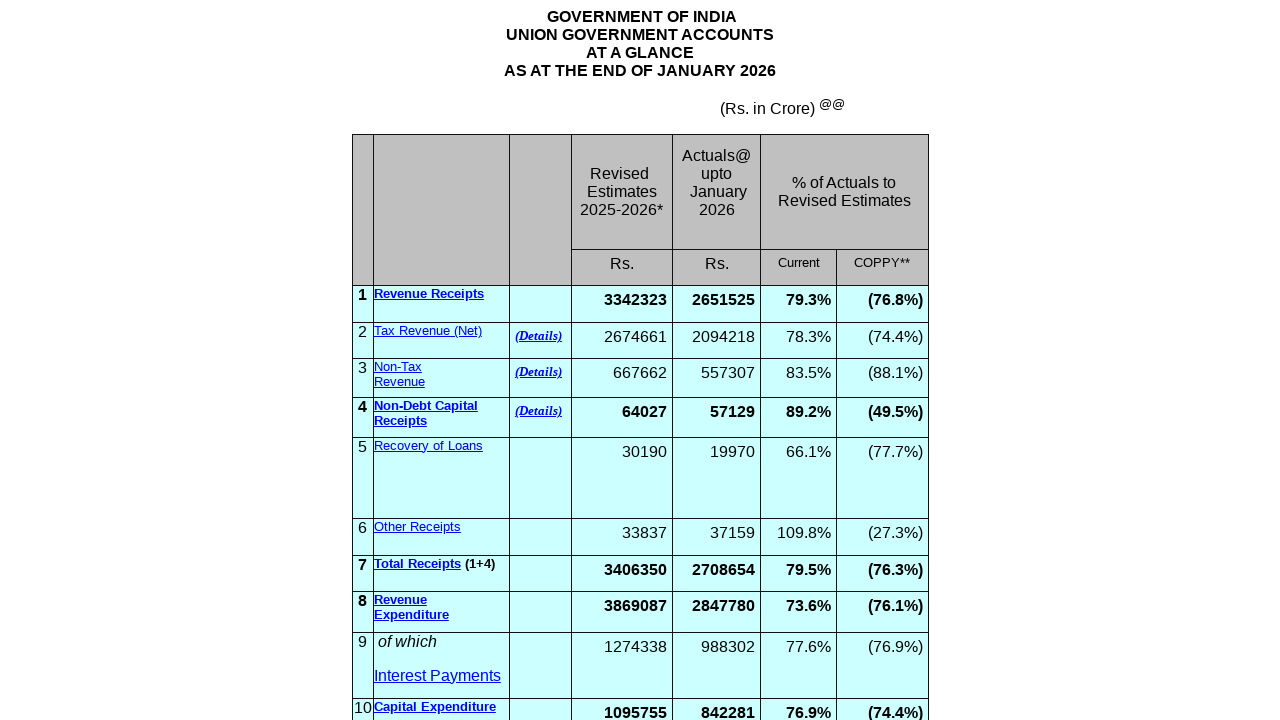